Tests multiple window handling by clicking a link that opens a new window, switching to it, then switching back to the original window

Starting URL: https://the-internet.herokuapp.com/windows

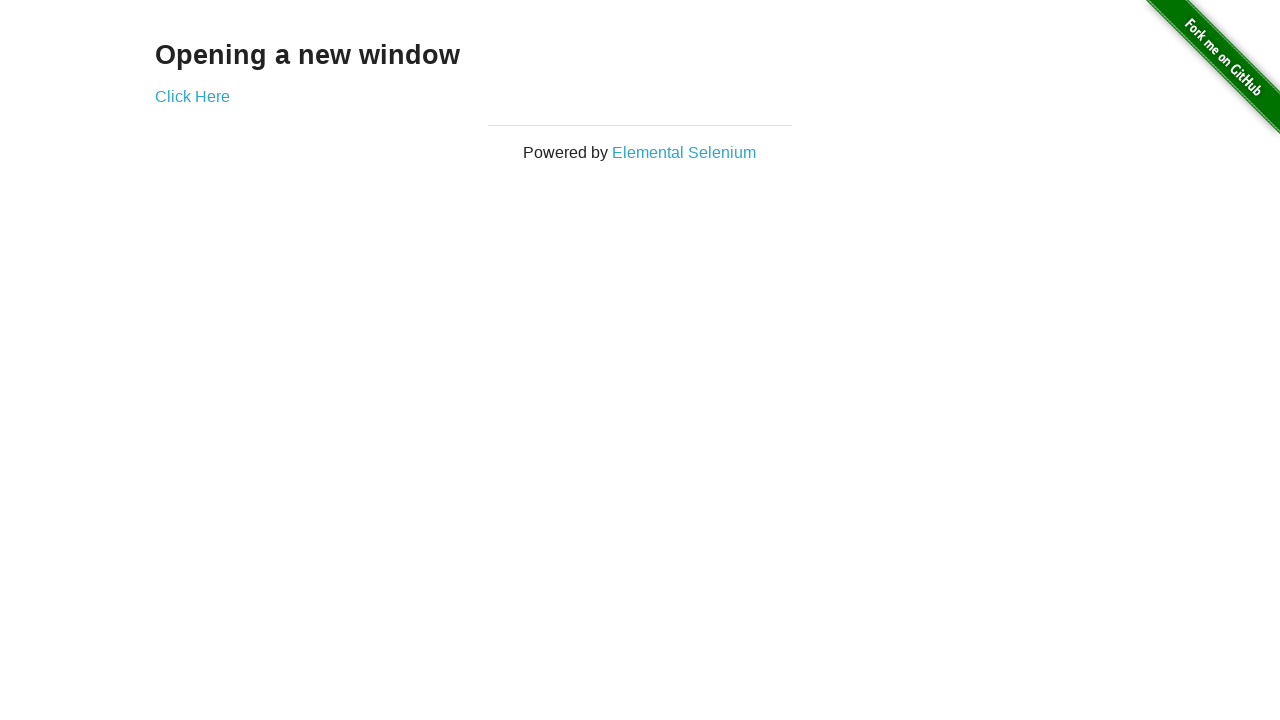

Retrieved original page title from windows page
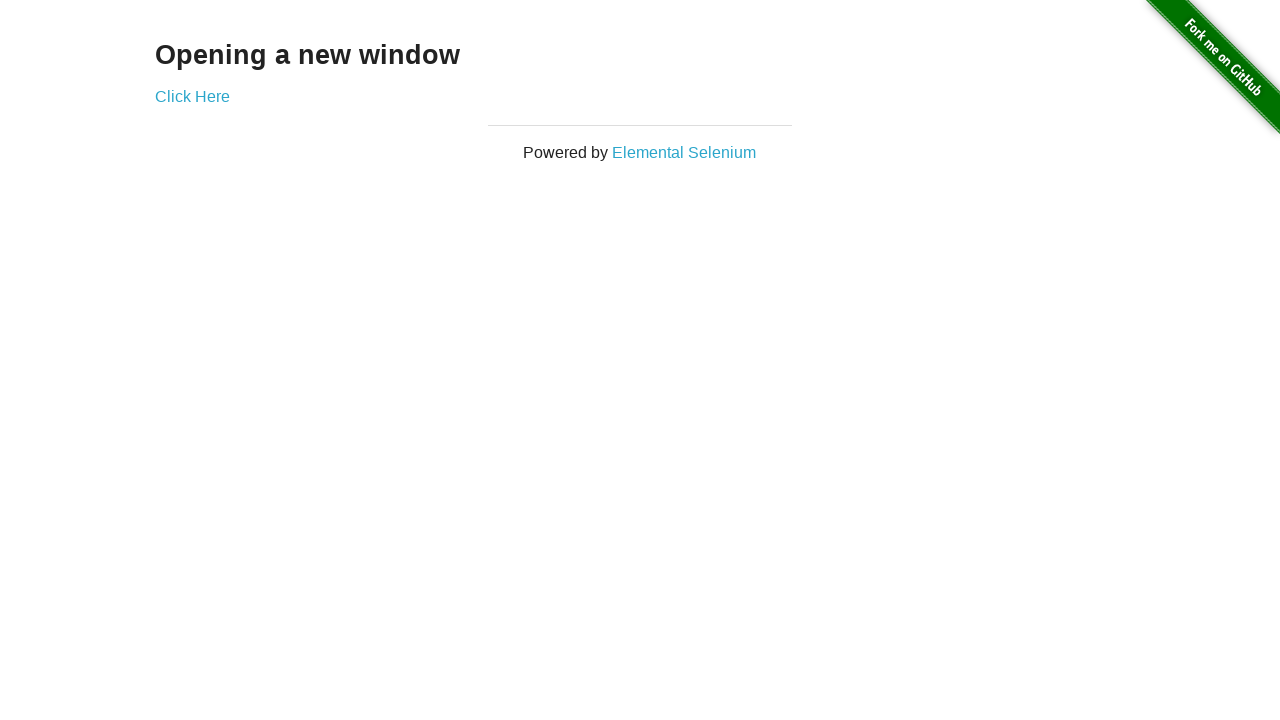

Clicked link to open new window at (192, 96) on a[href='/windows/new']
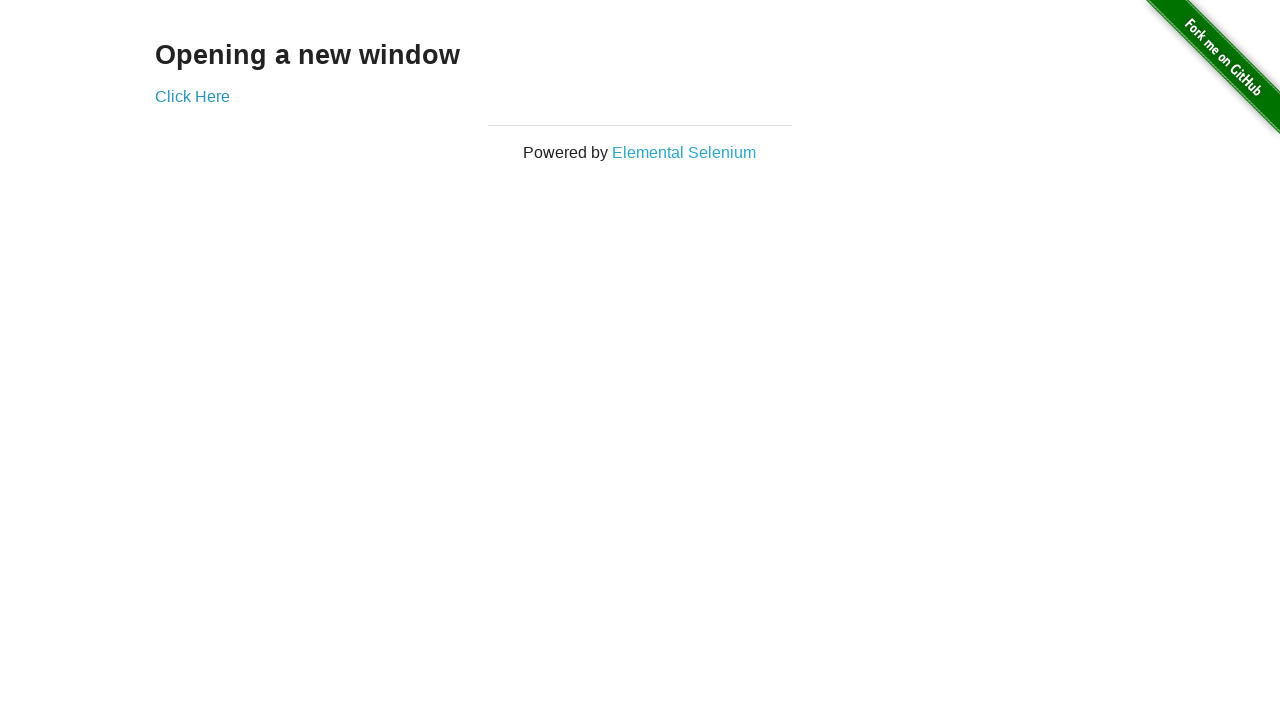

Captured new window handle
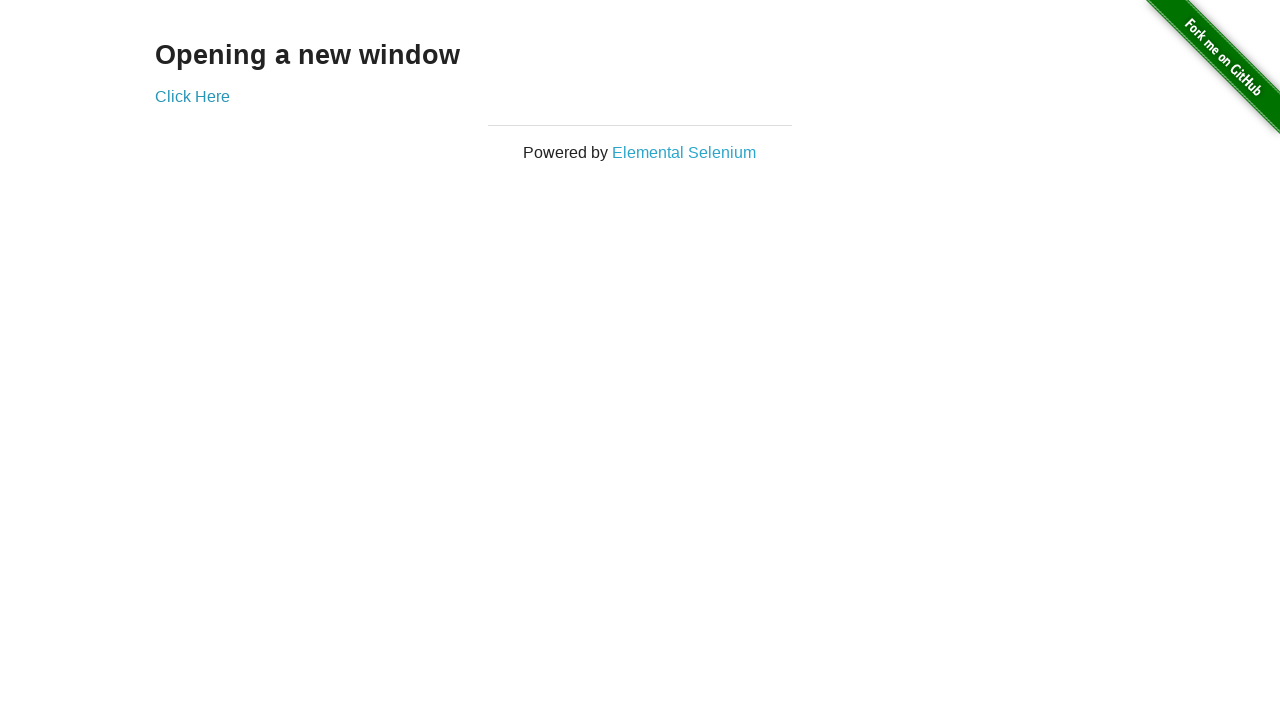

Waited for new window to fully load
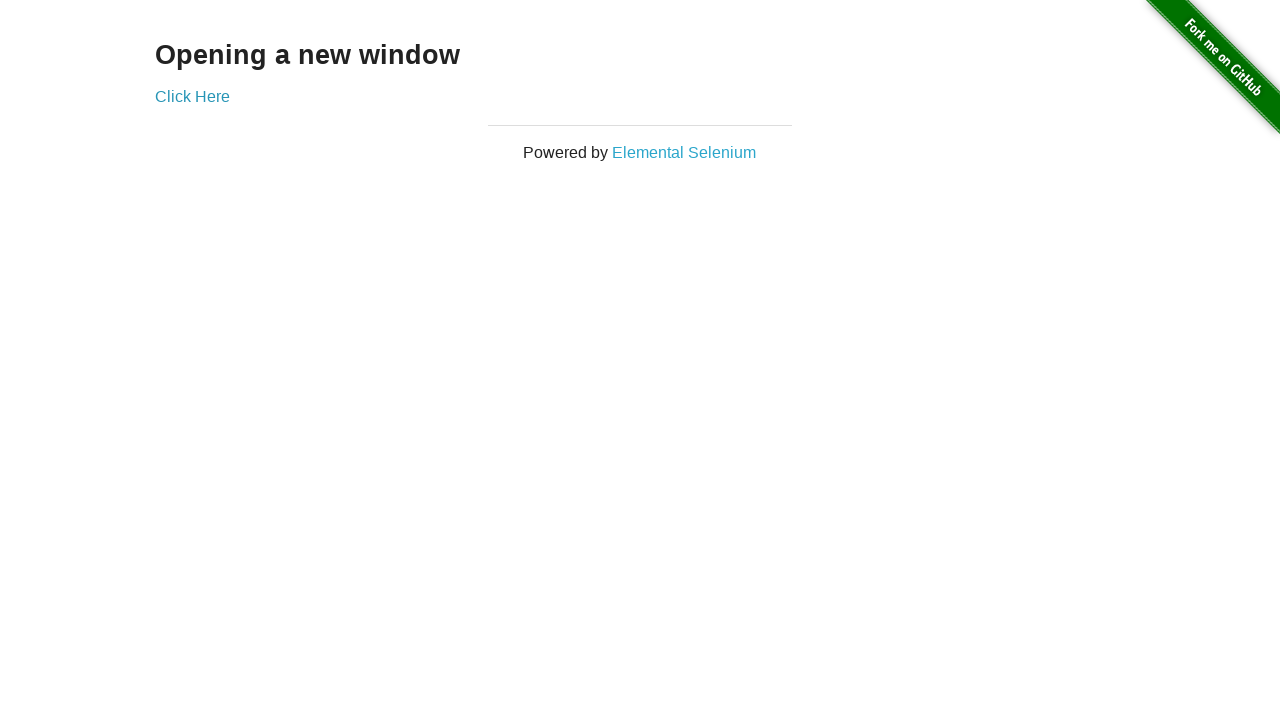

Retrieved title from new window
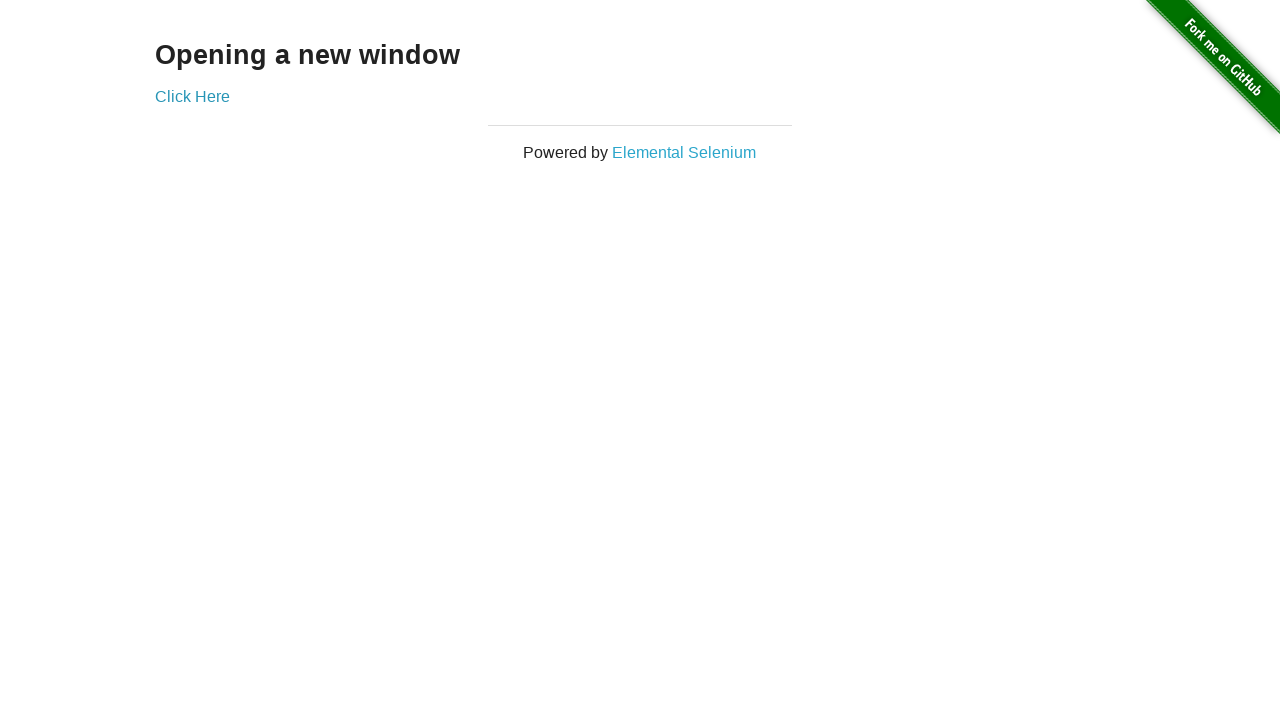

Verified original page title is not empty
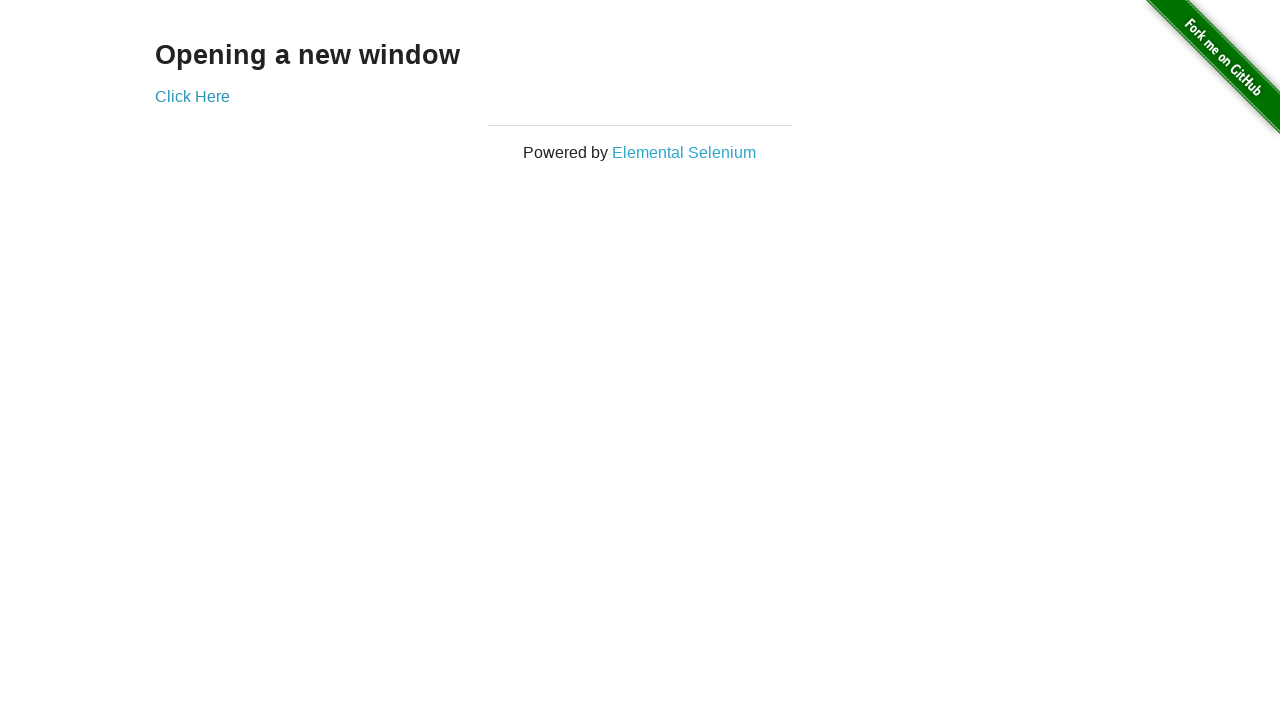

Verified new window title is not empty
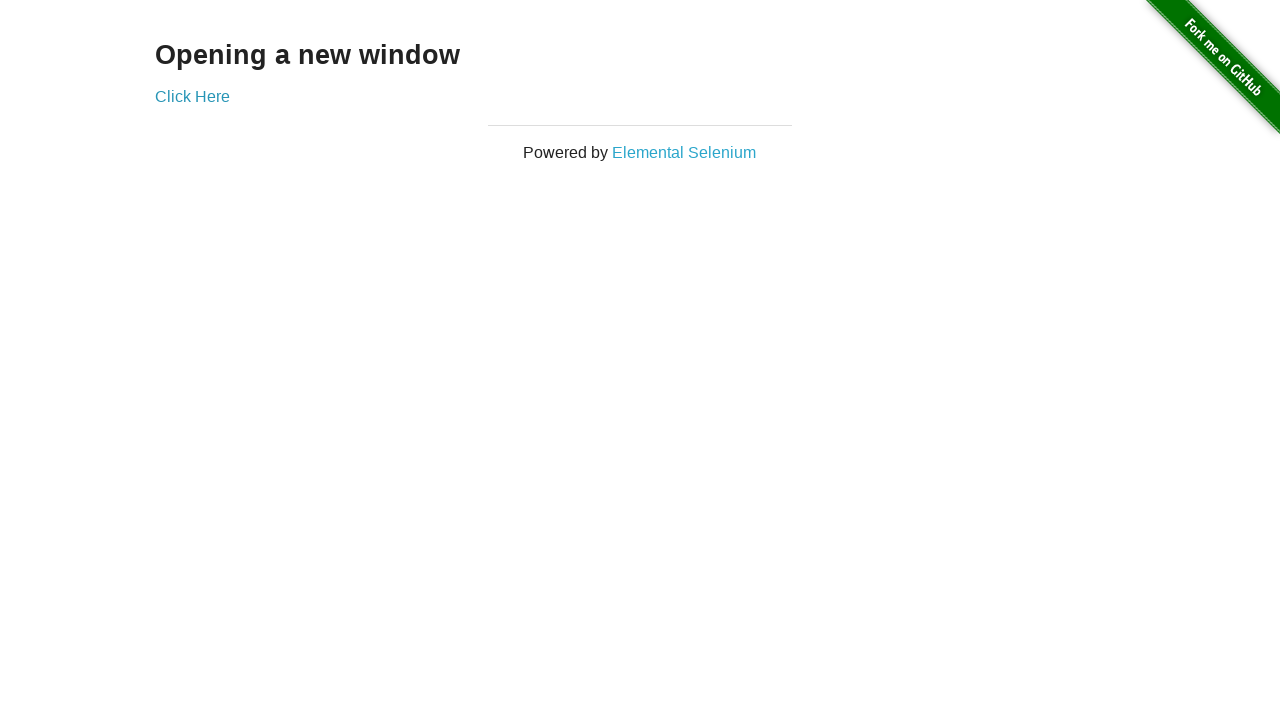

Closed the new window
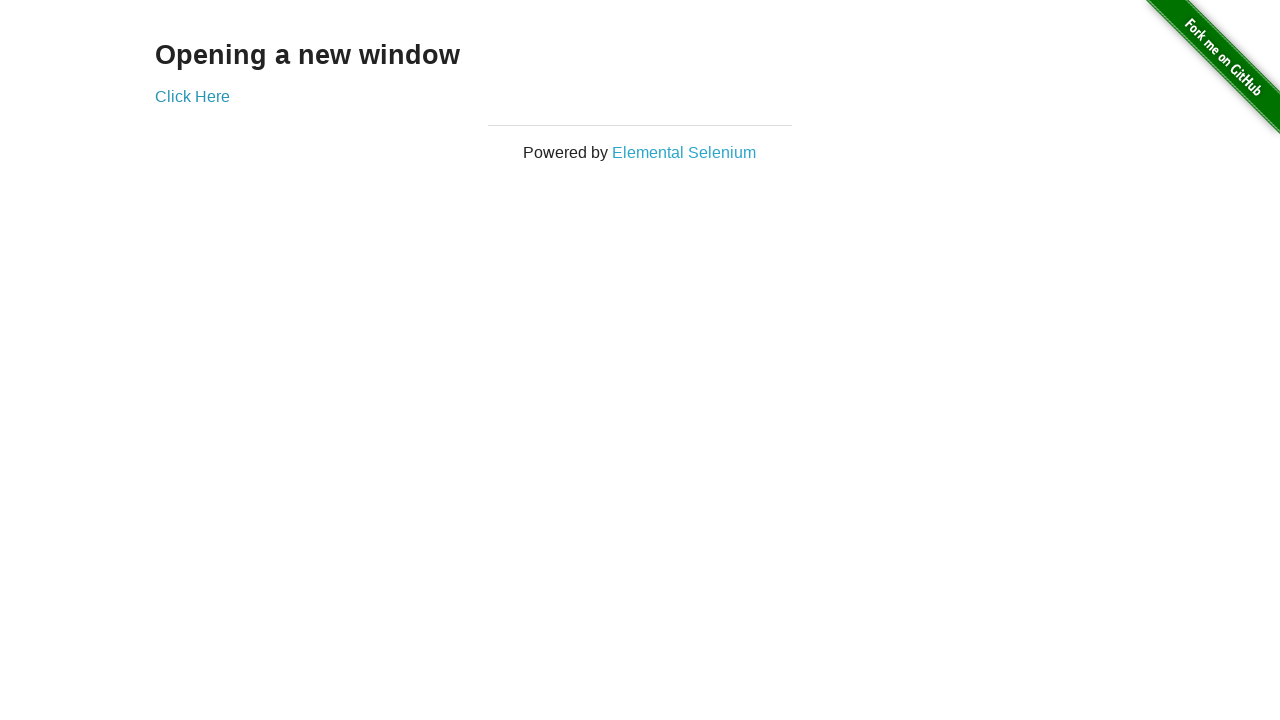

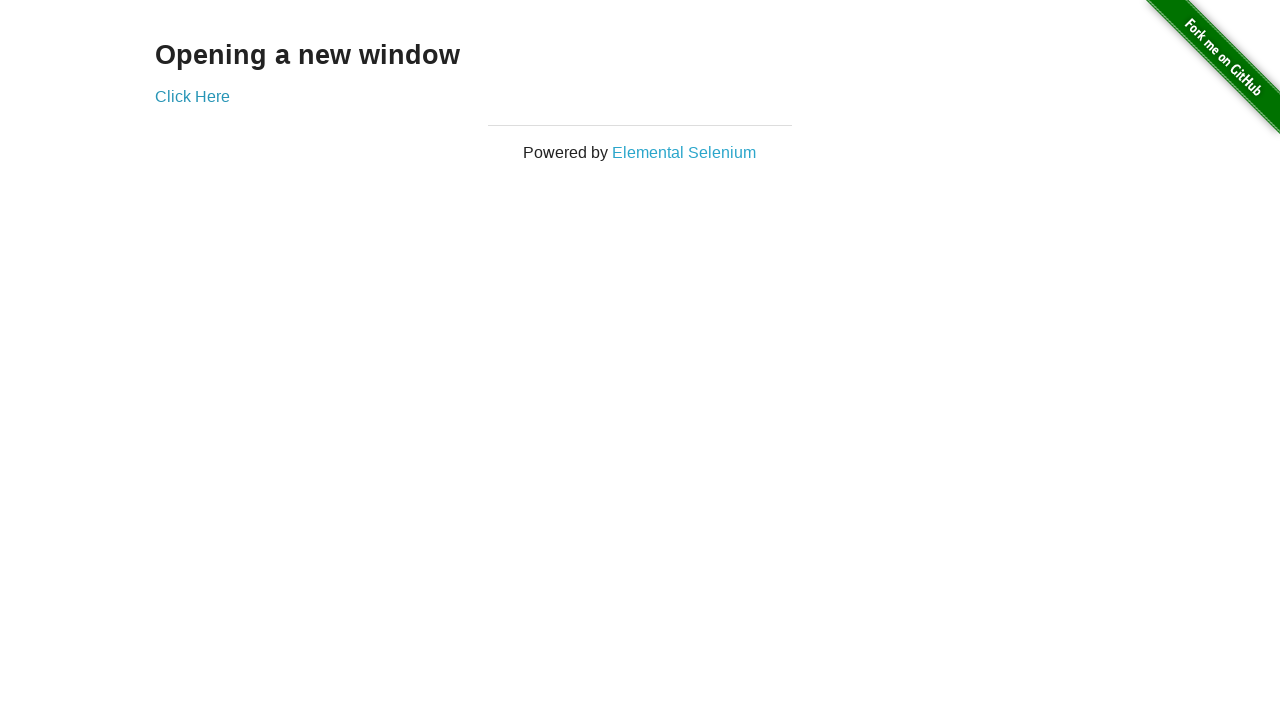